Tests right-click (context click) functionality by performing a right-click action on a button element

Starting URL: https://demoqa.com/buttons

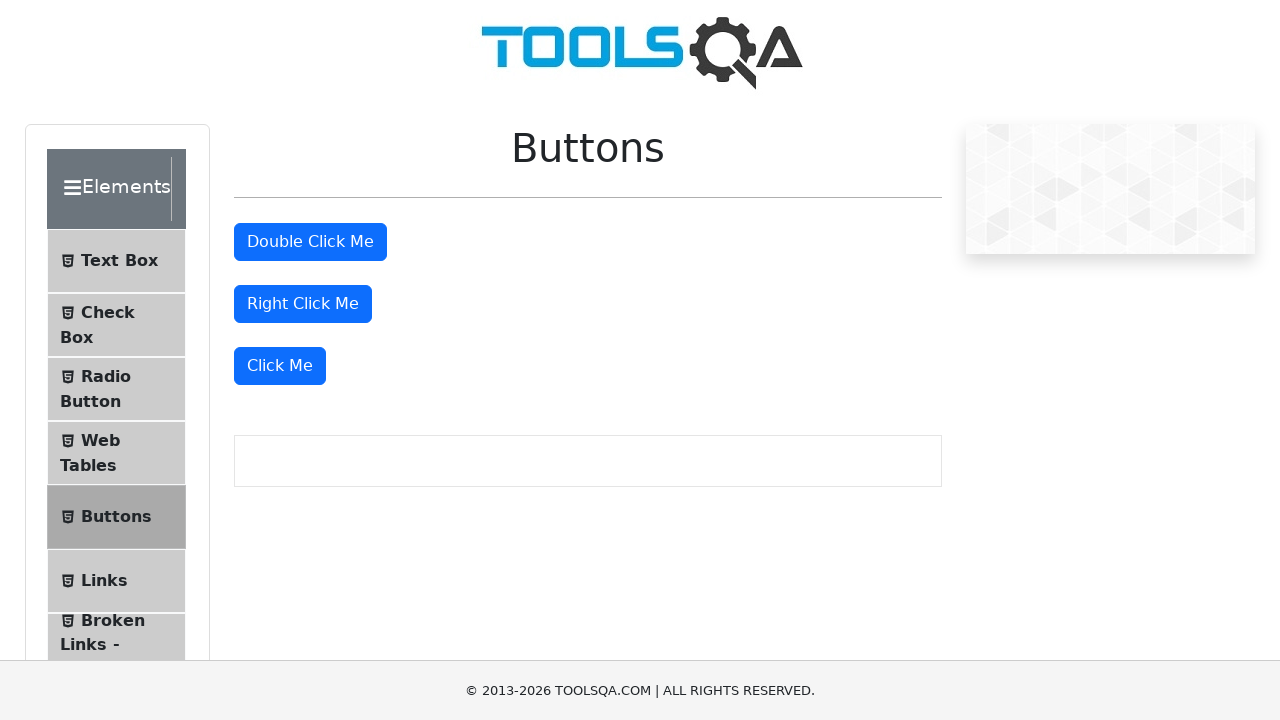

Performed right-click (context click) on the right click button at (303, 304) on #rightClickBtn
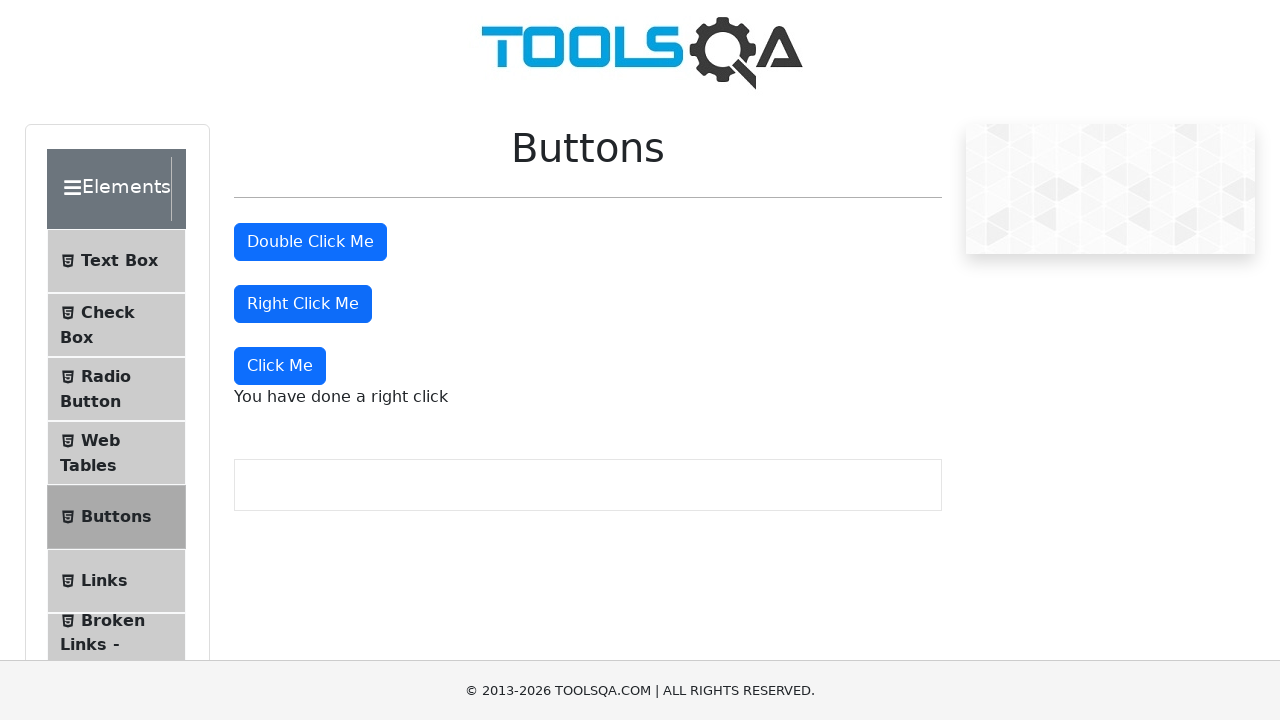

Right-click result message appeared
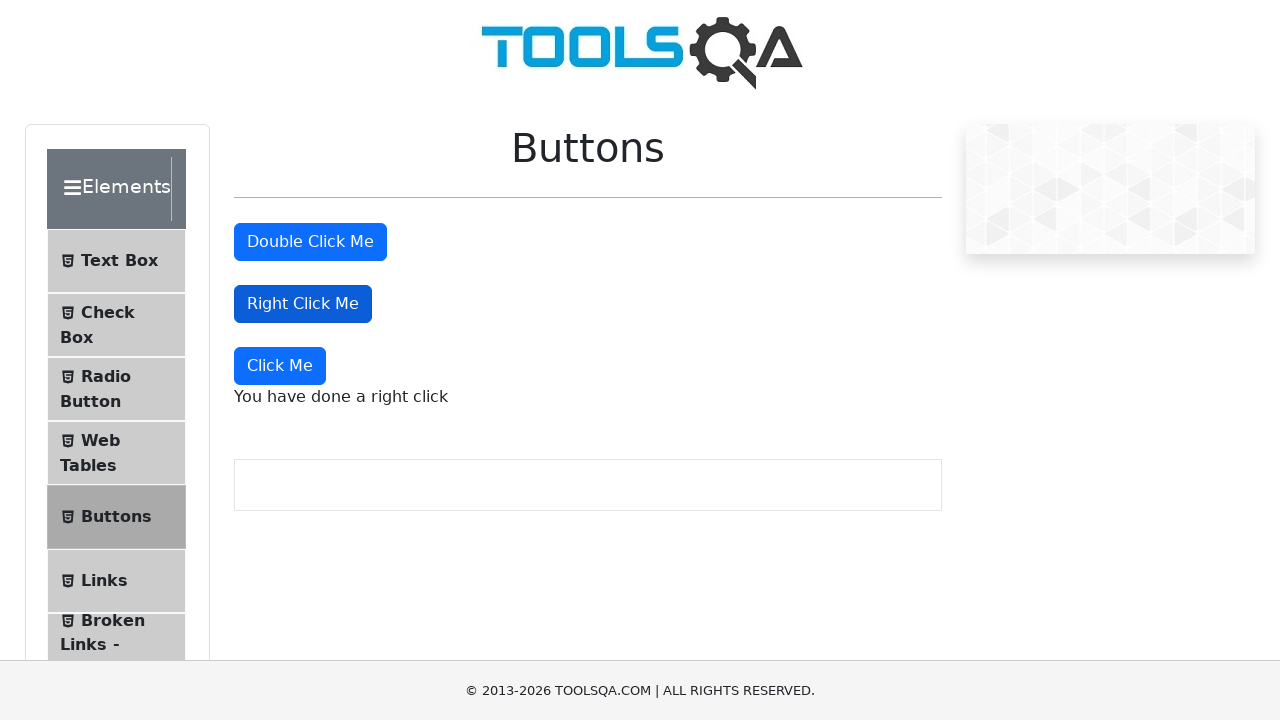

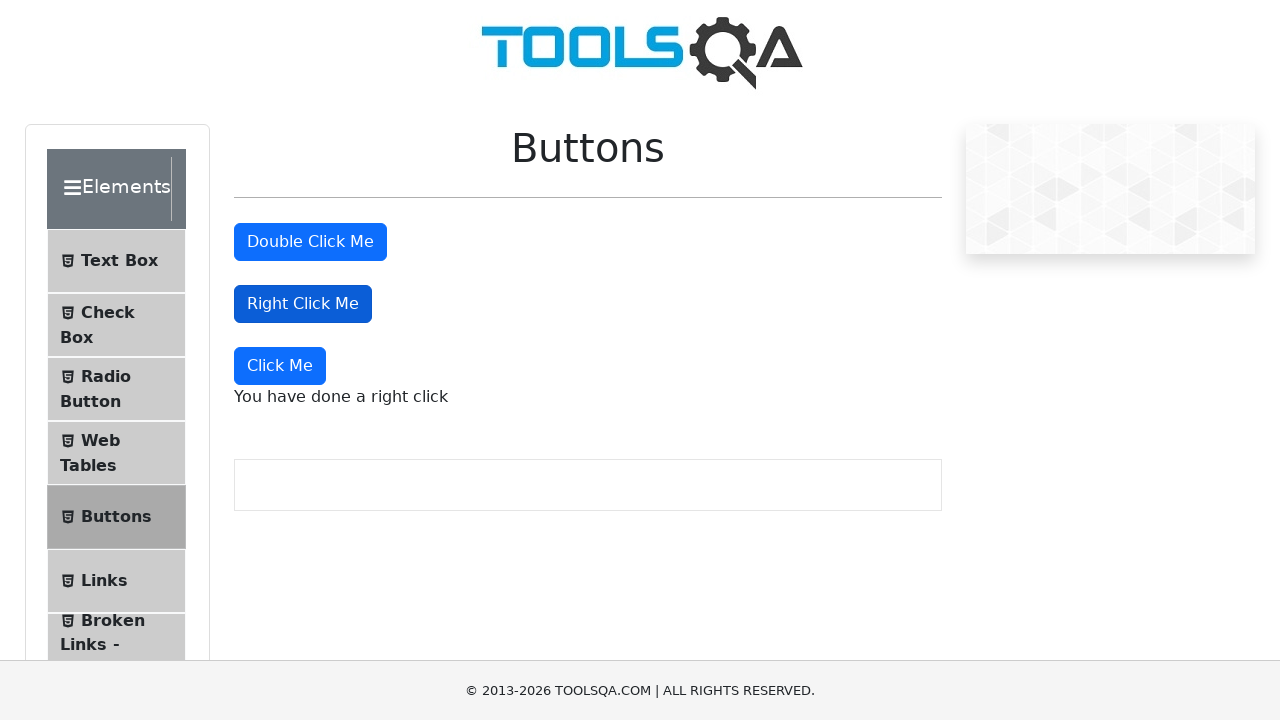